Tests the dummy ticket booking form by selecting a product radio button option and verifying that the selected price appears correctly in the checkout review order table.

Starting URL: https://www.dummyticket.com/dummy-ticket-for-visa-application/

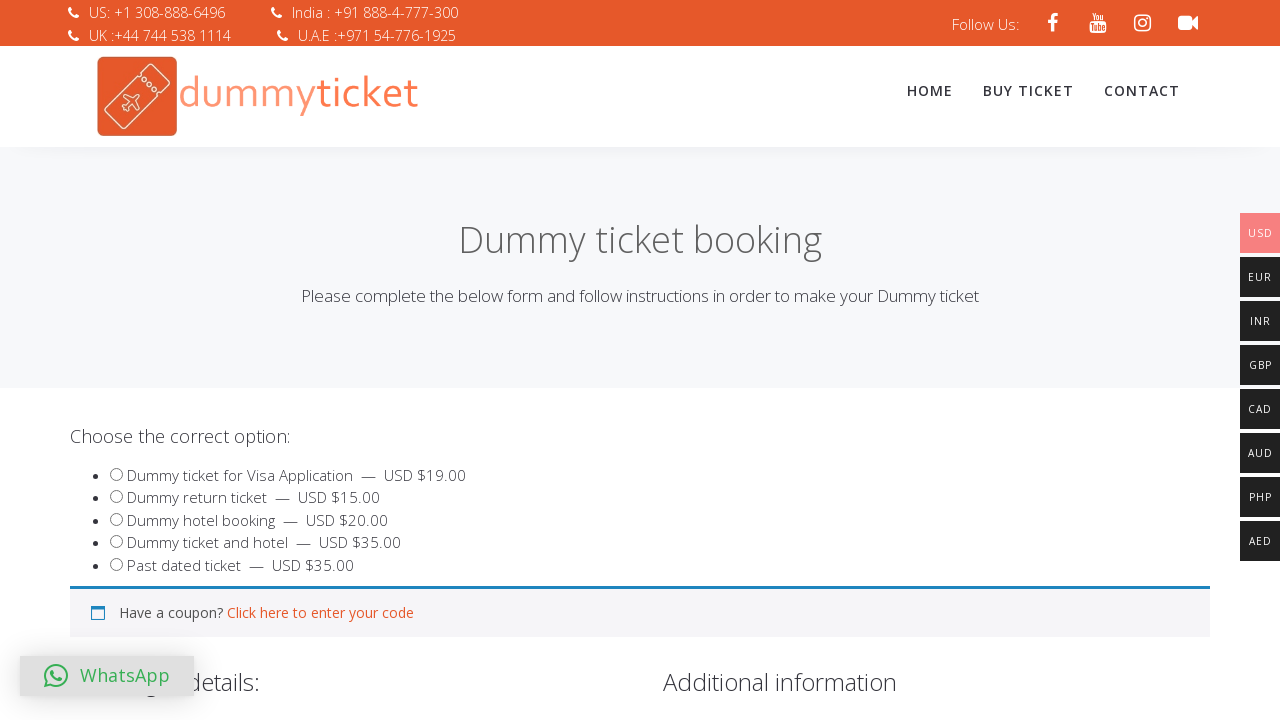

Waited for product radio button (input#product_550) to load
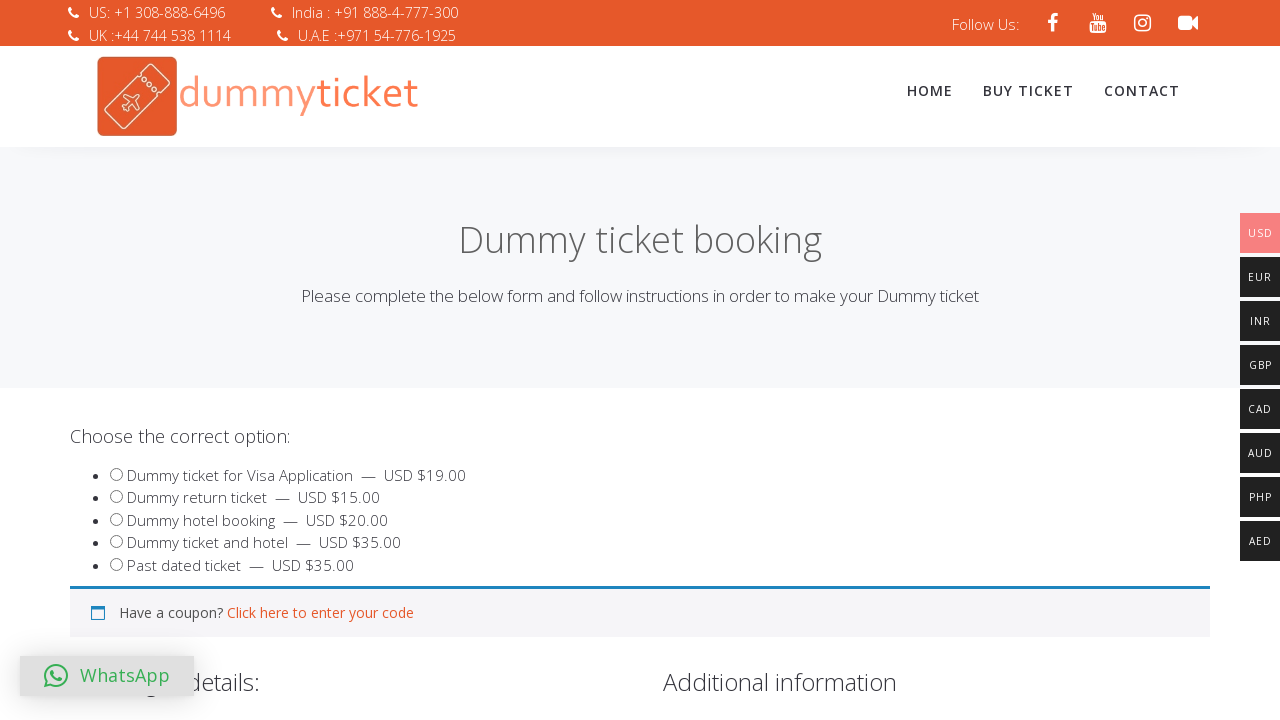

Located the product radio button element
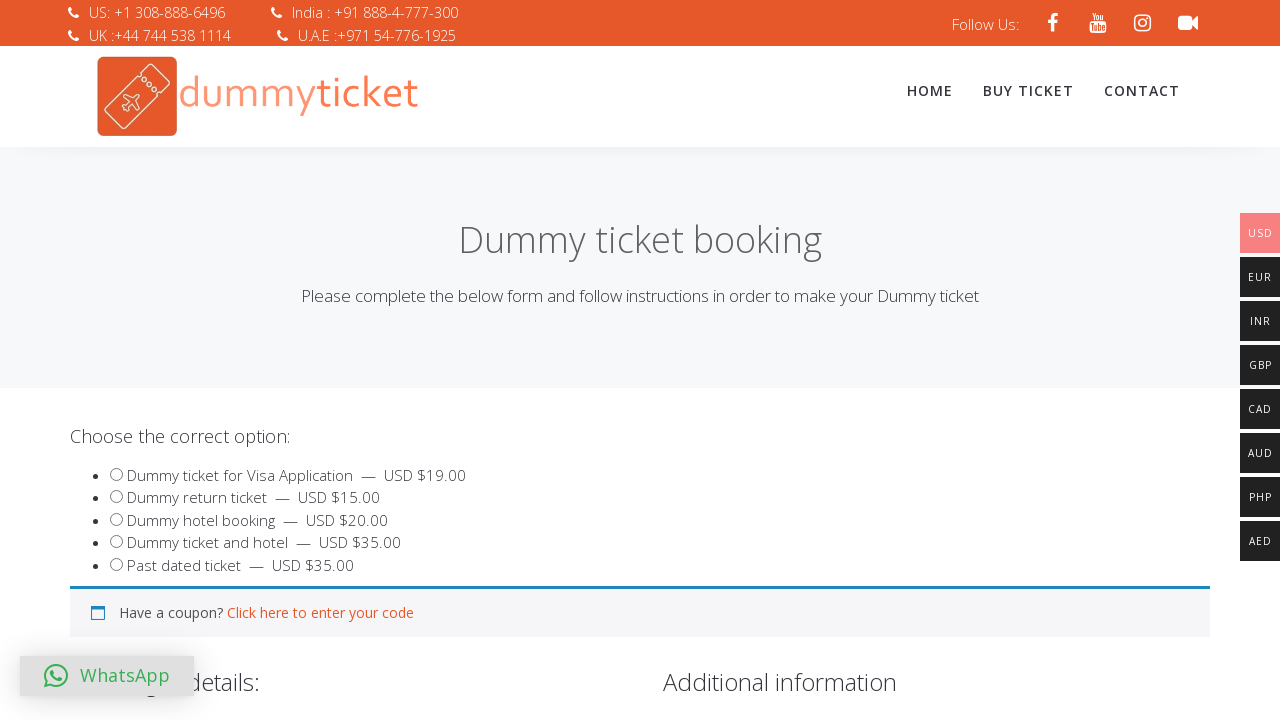

Clicked the product radio button to select the option at (116, 497) on input#product_550
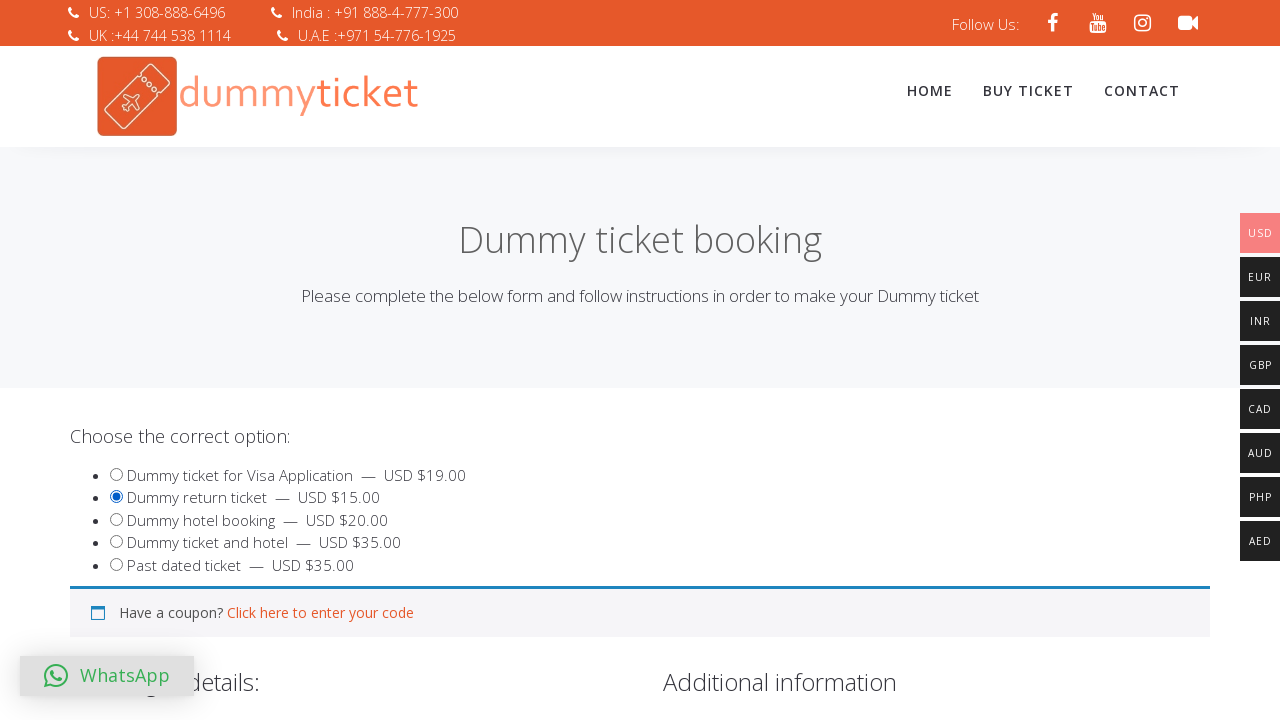

Waited for checkout review order table to load
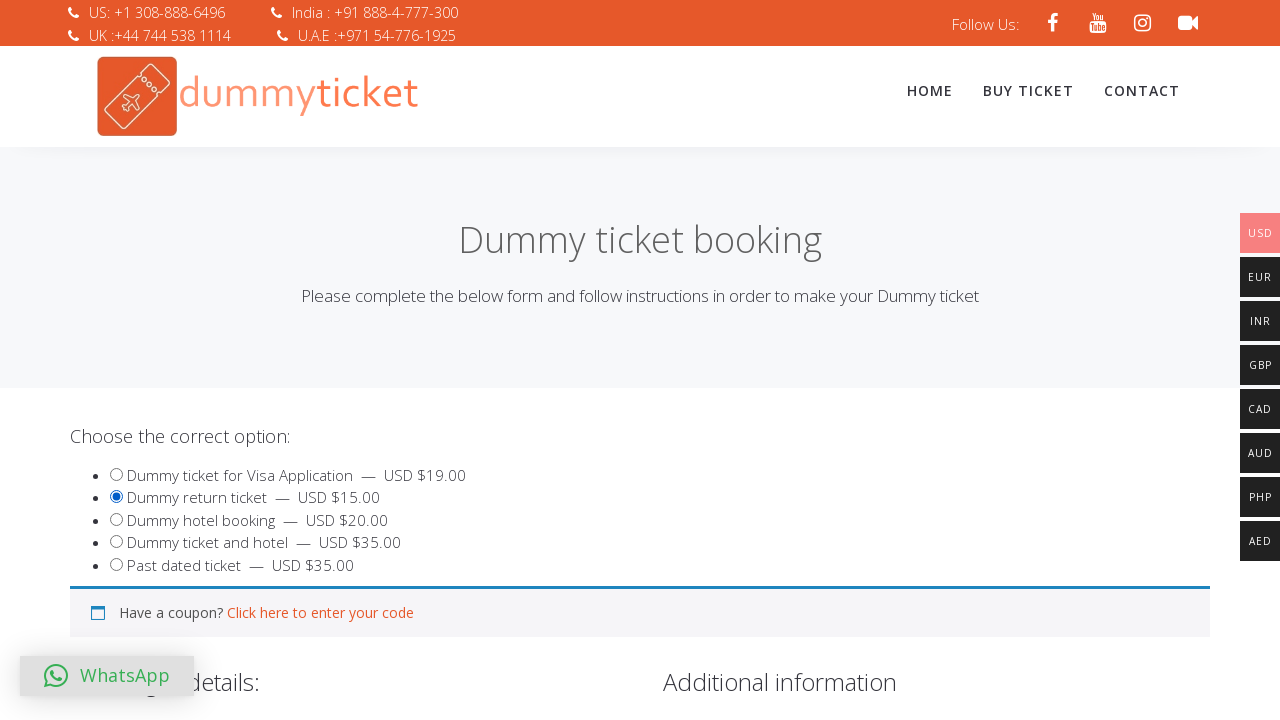

Located the total price cell in the checkout review table
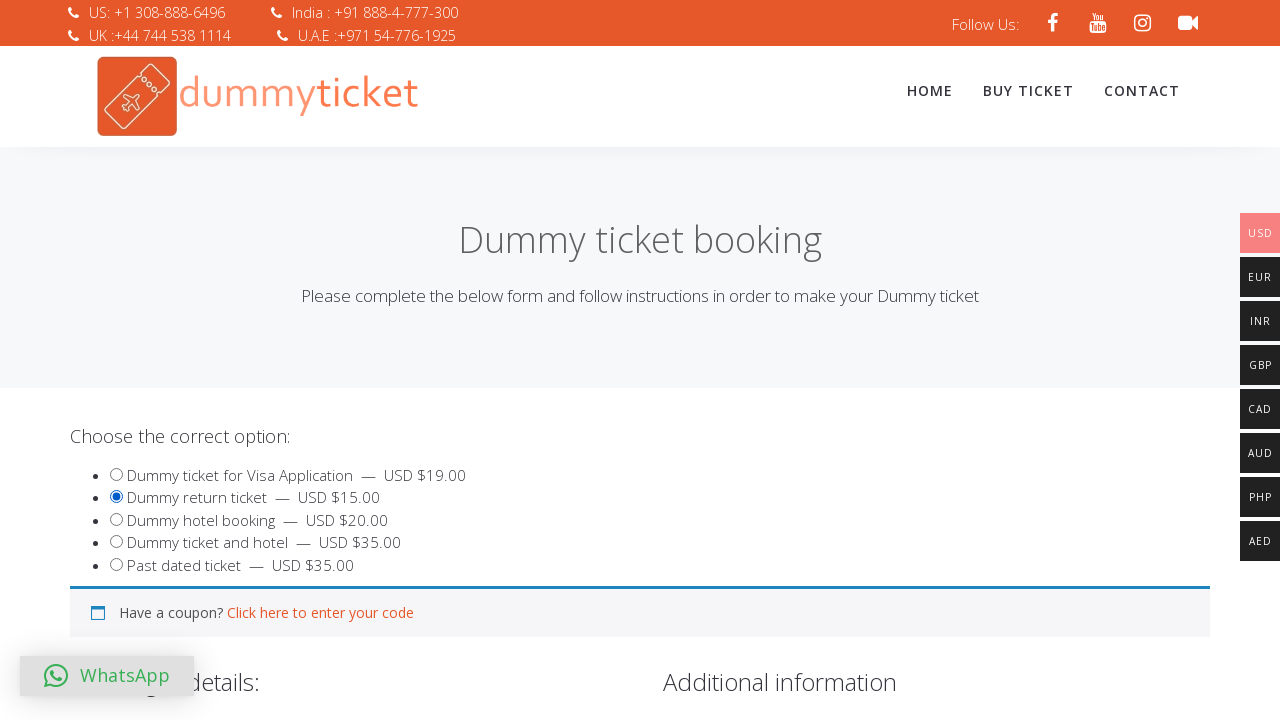

Retrieved total price text content: USD $0.00
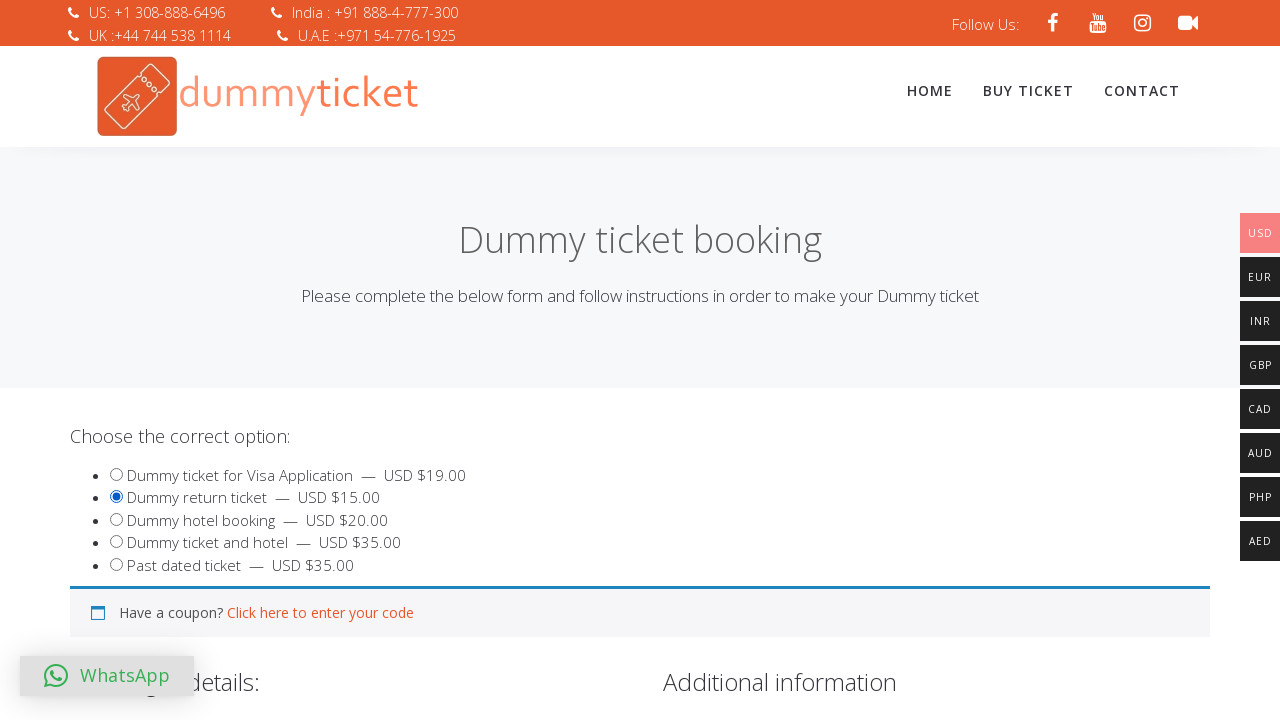

Verified total price displayed: USD $0.00
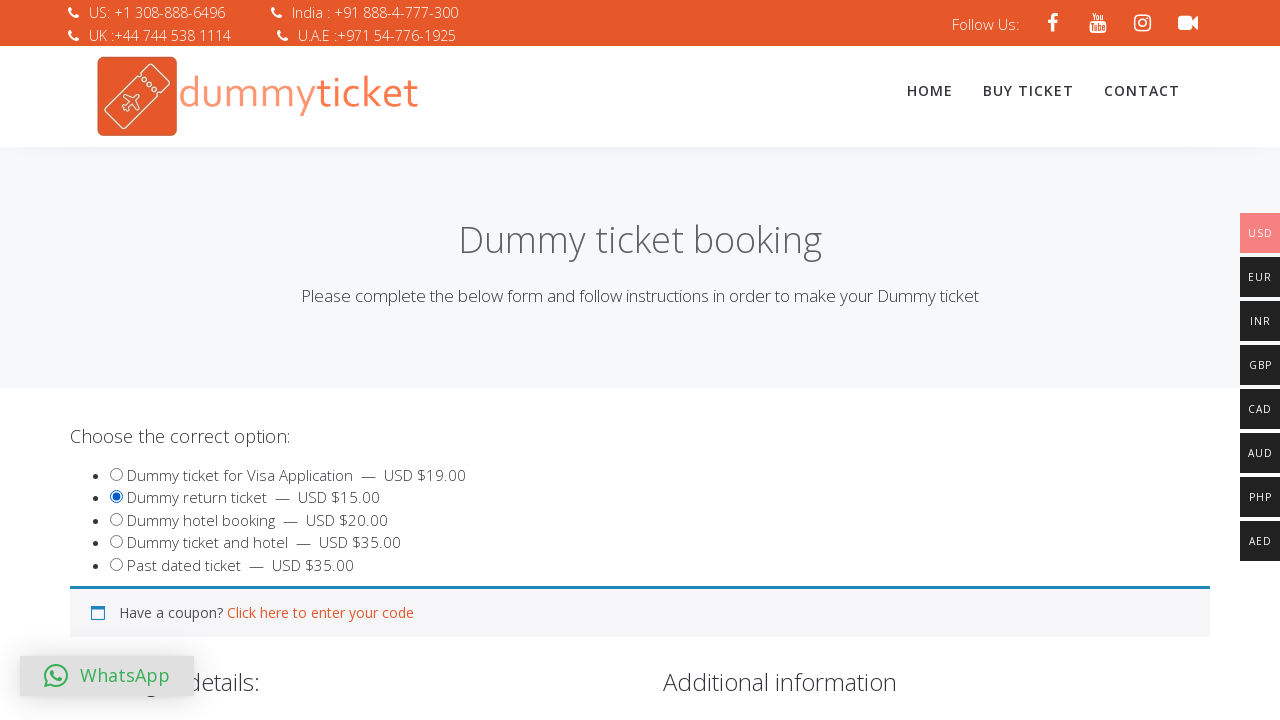

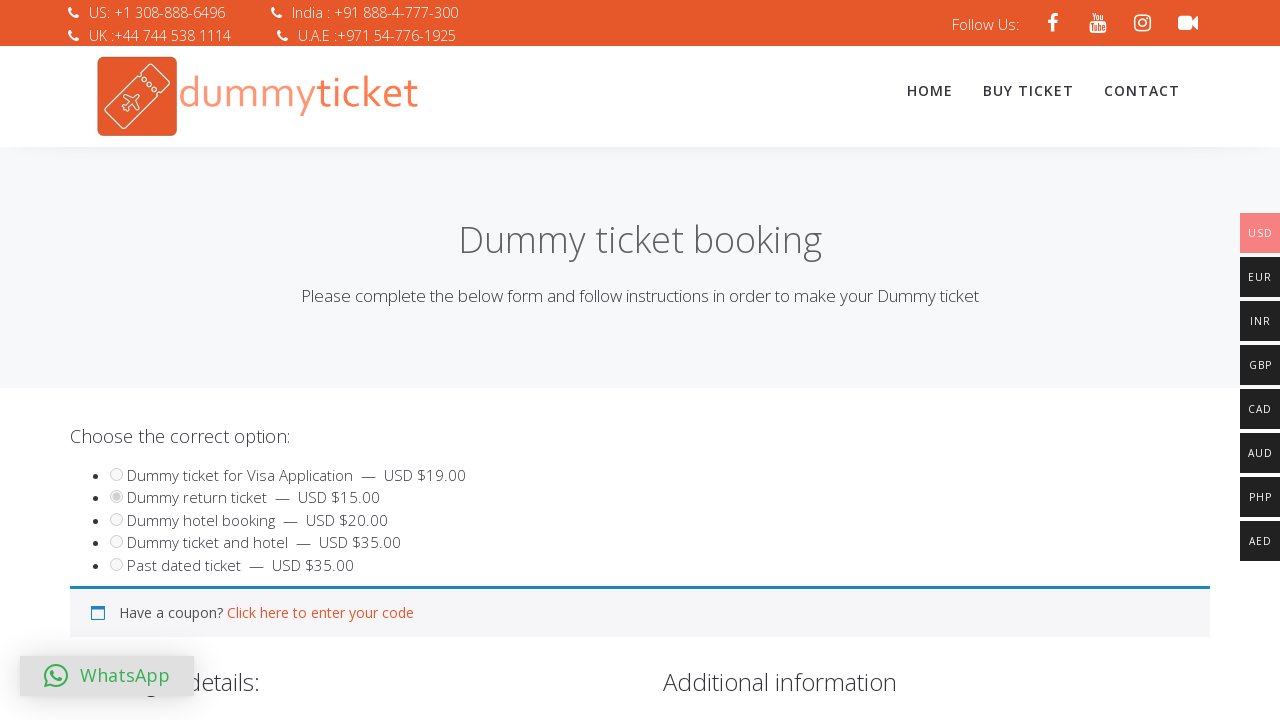